Tests the email submission form on OrangeHRM homepage by entering an email address and clicking the submit/request button

Starting URL: https://www.orangehrm.com/

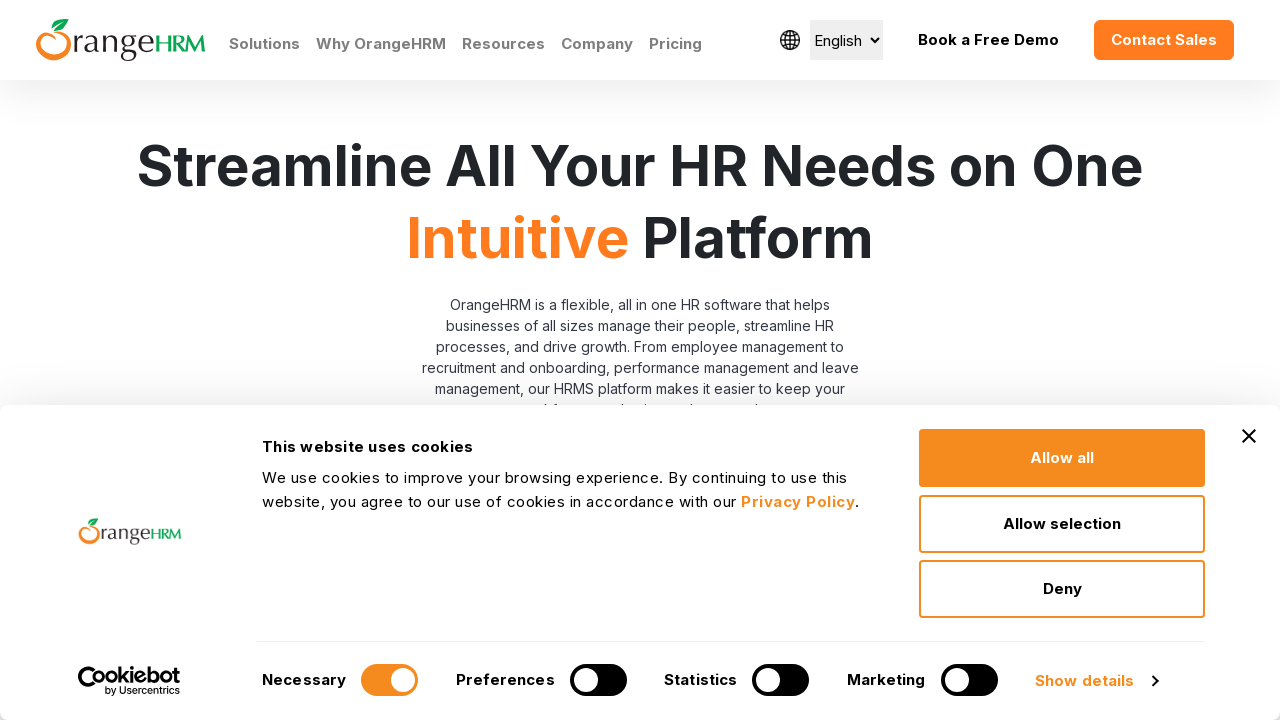

Filled email field with 'maria.thompson@example.com' in the demo request form on #Form_submitForm_EmailHomePage
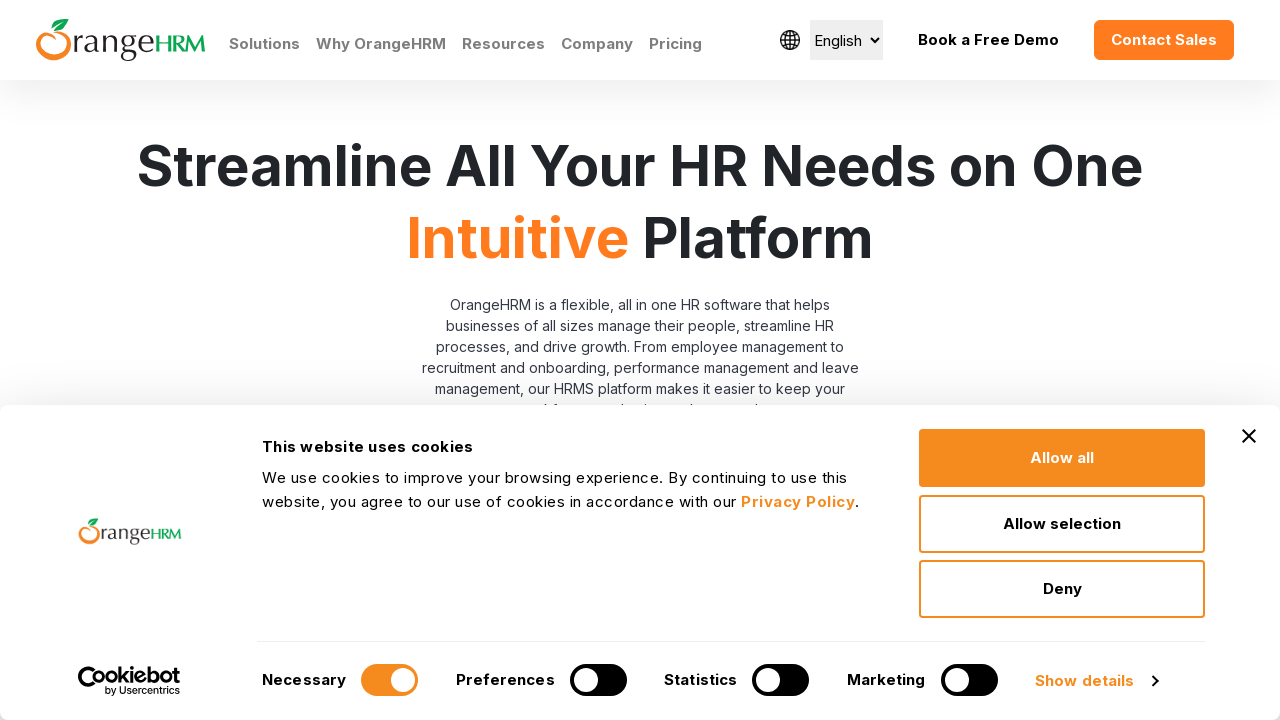

Clicked the submit/request button to submit the email at (717, 360) on input#Form_submitForm_action_request
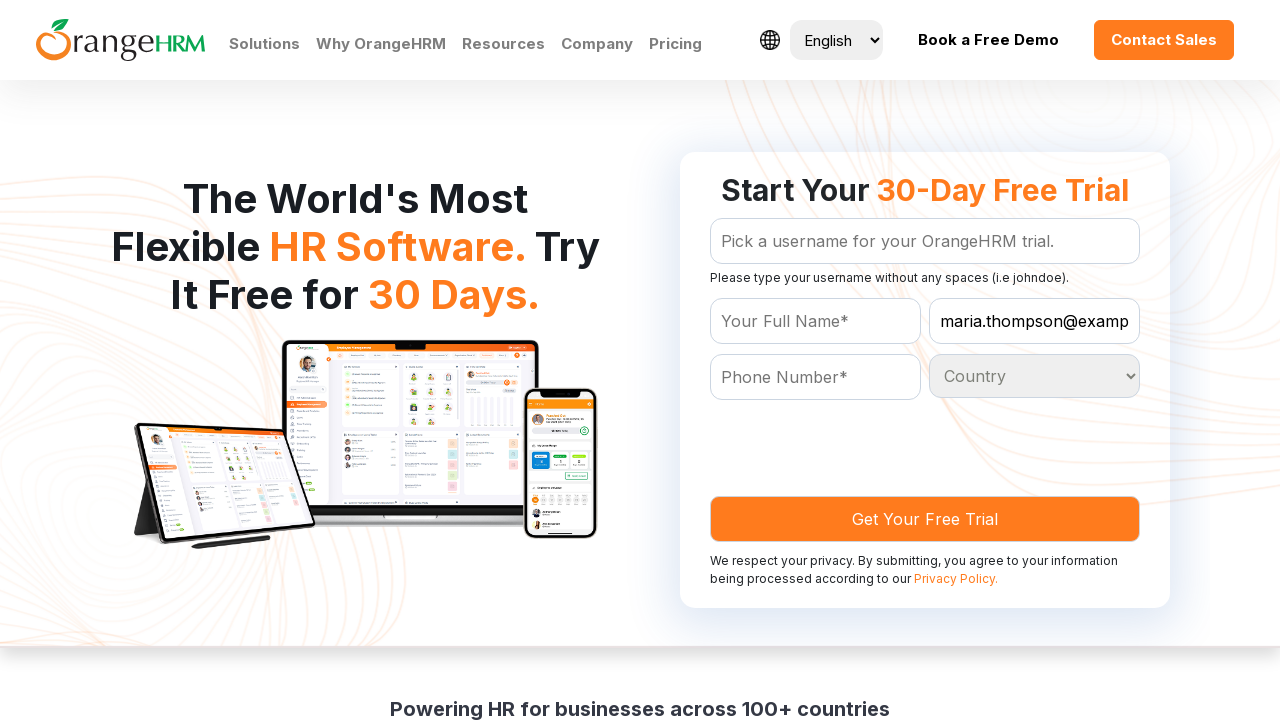

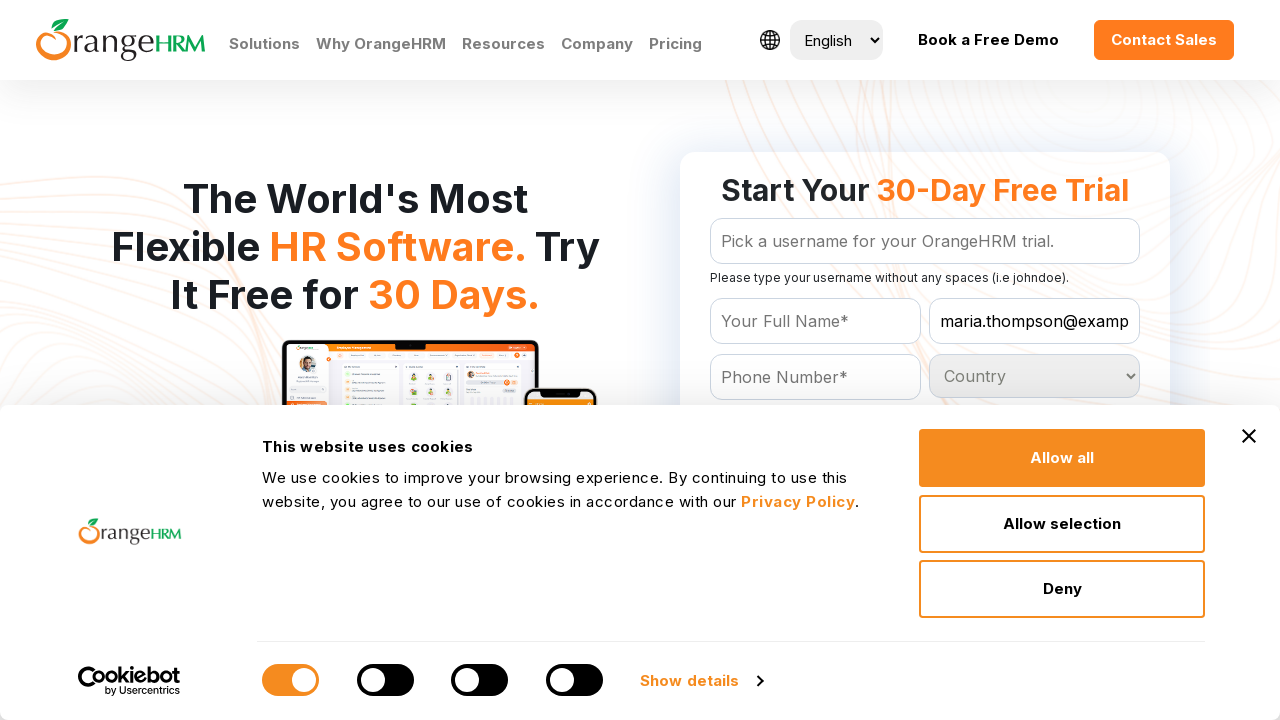